Tests Shadow DOM handling by navigating to a test page with nested Shadow DOM elements and filling in a text field (pizza input) that is deeply nested within multiple shadow roots.

Starting URL: https://selectorshub.com/iframe-in-shadow-dom/

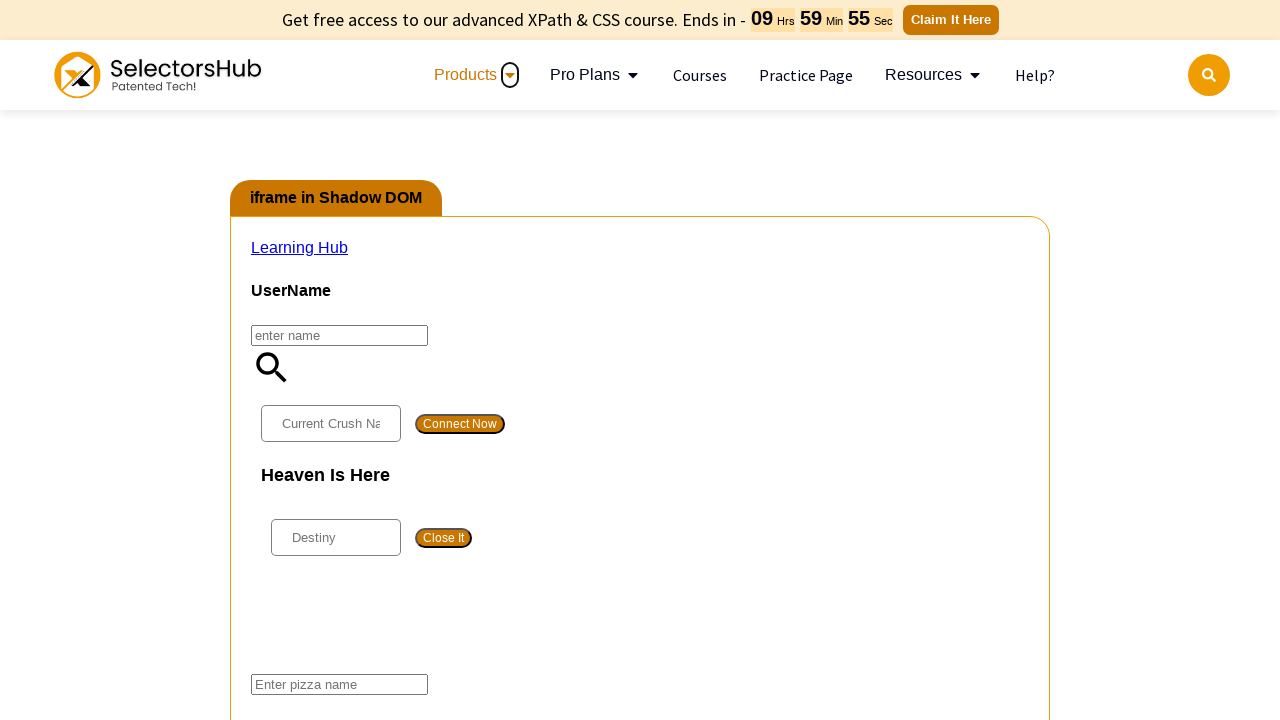

Waited 3 seconds for page to fully load
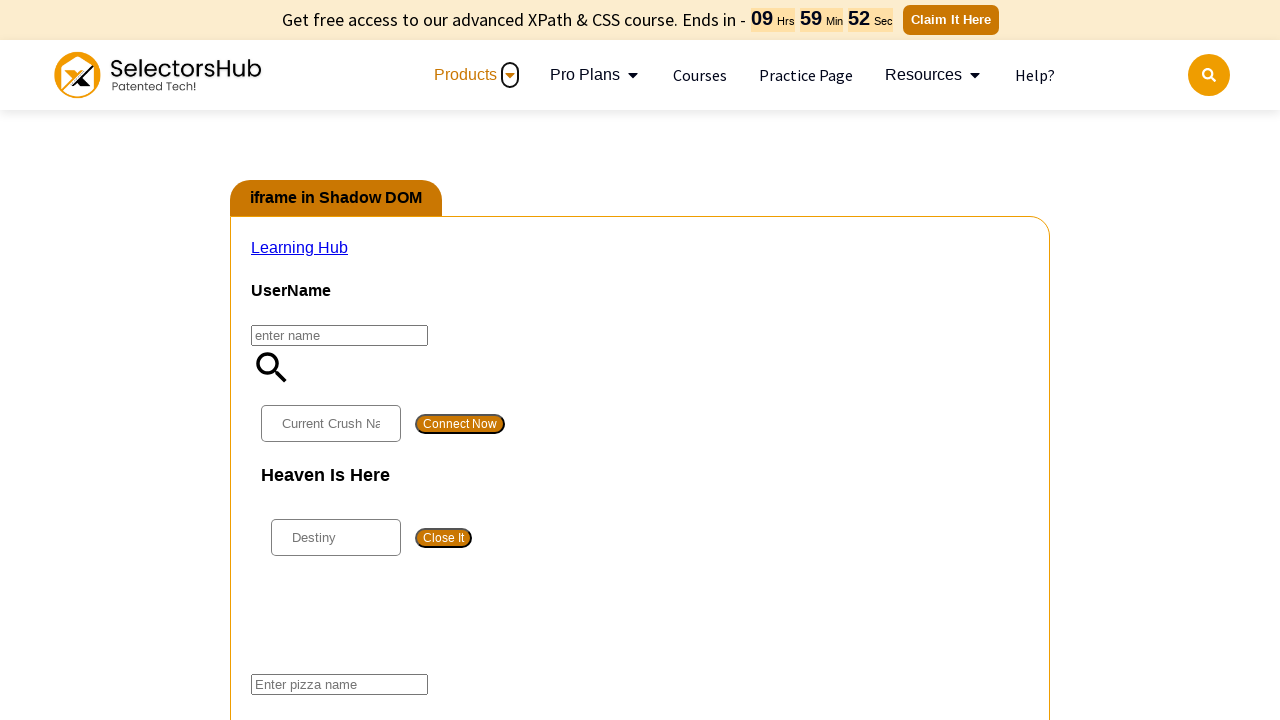

Located deeply nested pizza input element within multiple Shadow DOM roots
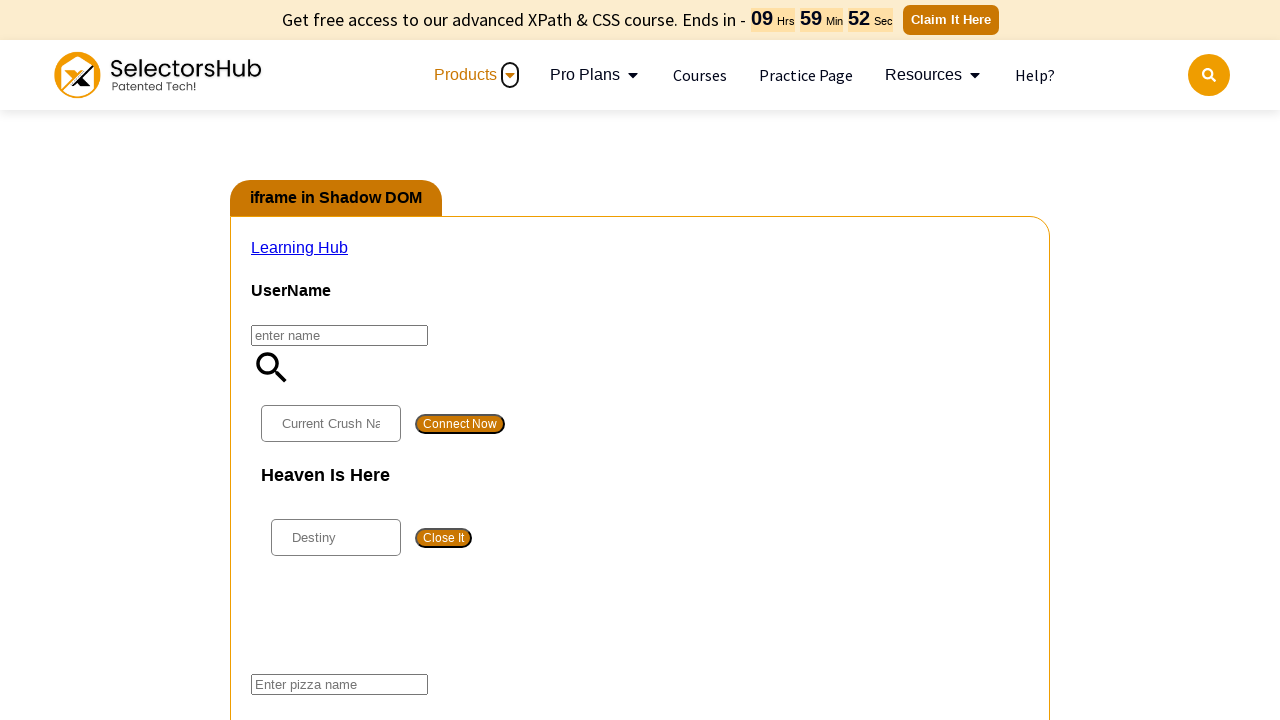

Filled pizza input field with 'Veg Pizza'
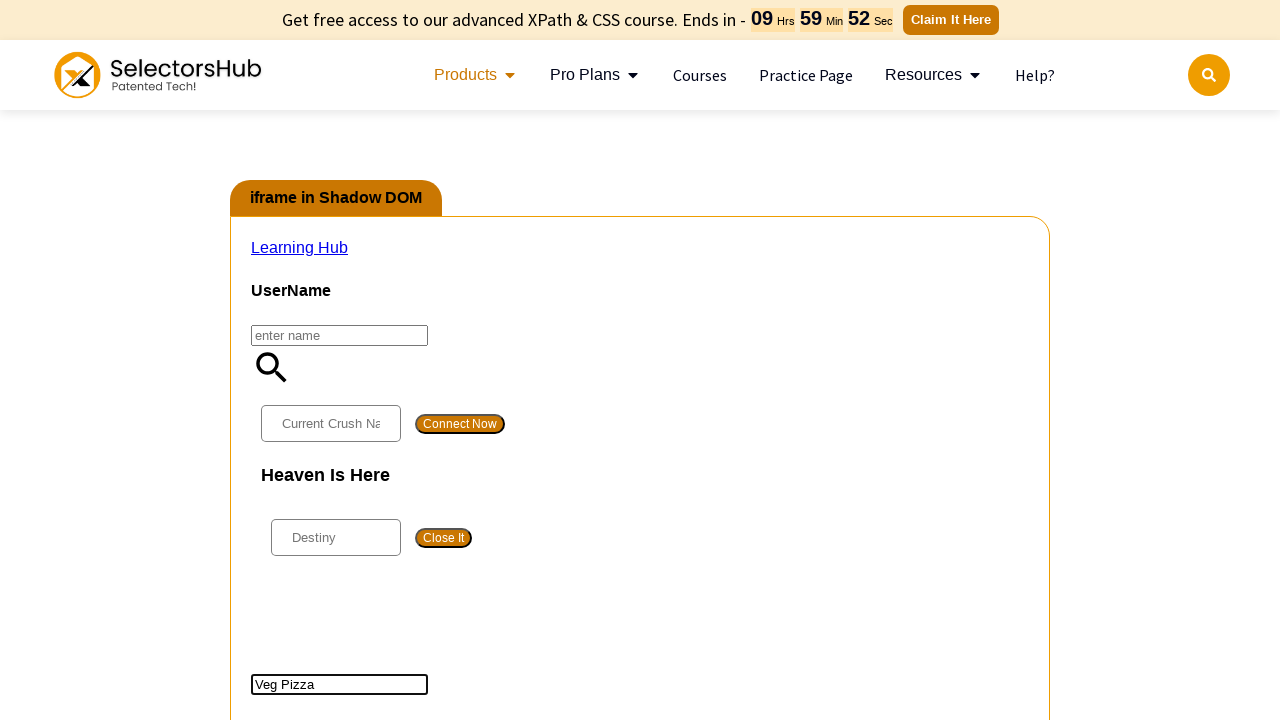

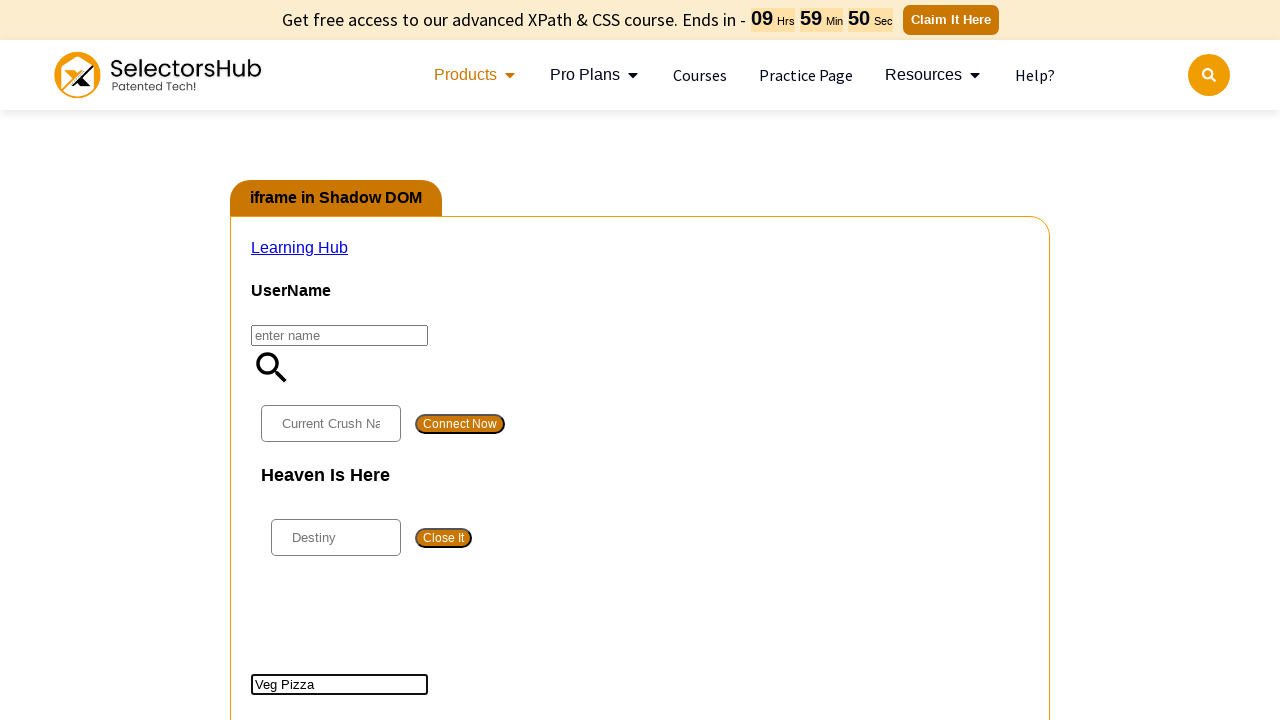